Tests unmarking a completed todo item by unchecking its checkbox

Starting URL: https://demo.playwright.dev/todomvc

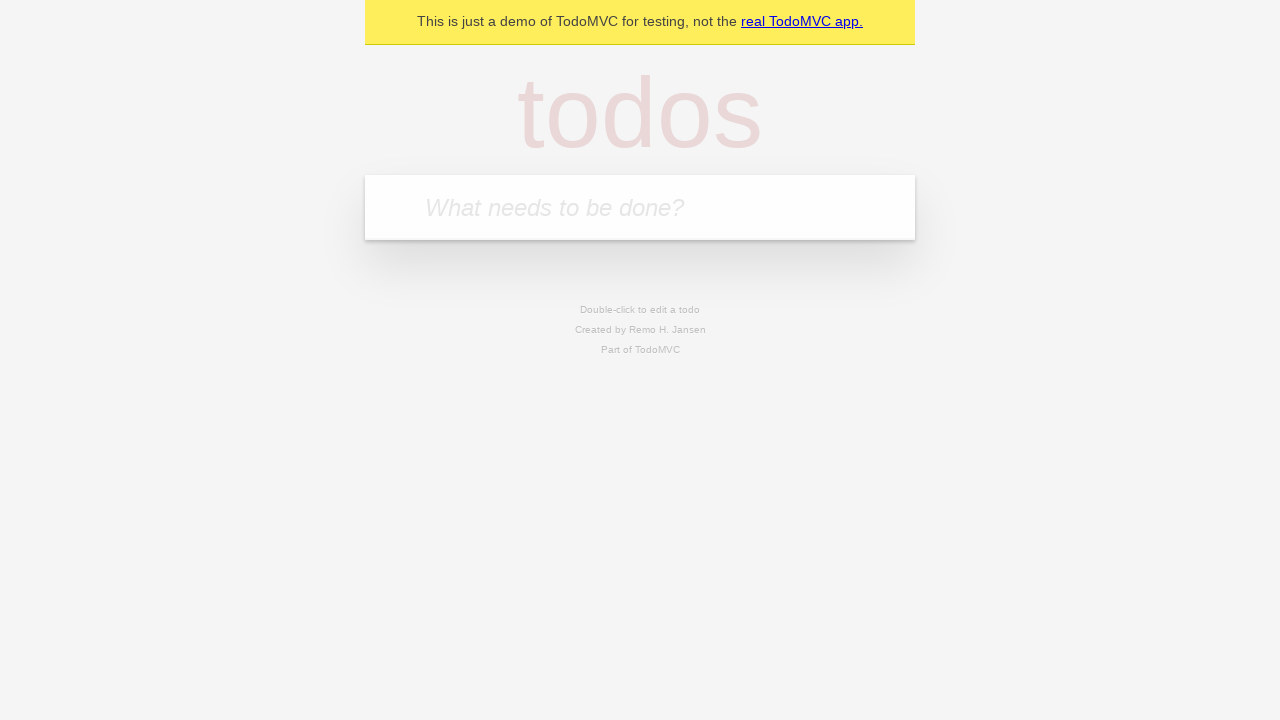

Located the 'What needs to be done?' input field
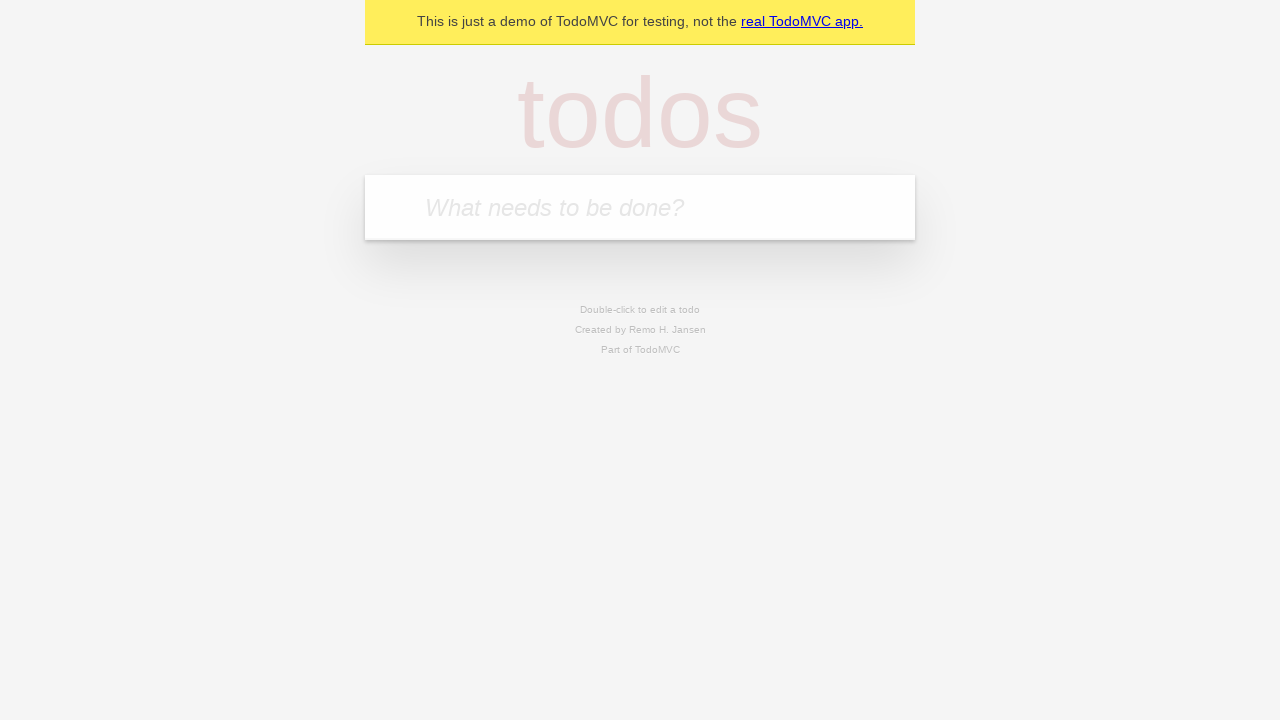

Filled input with 'buy some cheese' on internal:attr=[placeholder="What needs to be done?"i]
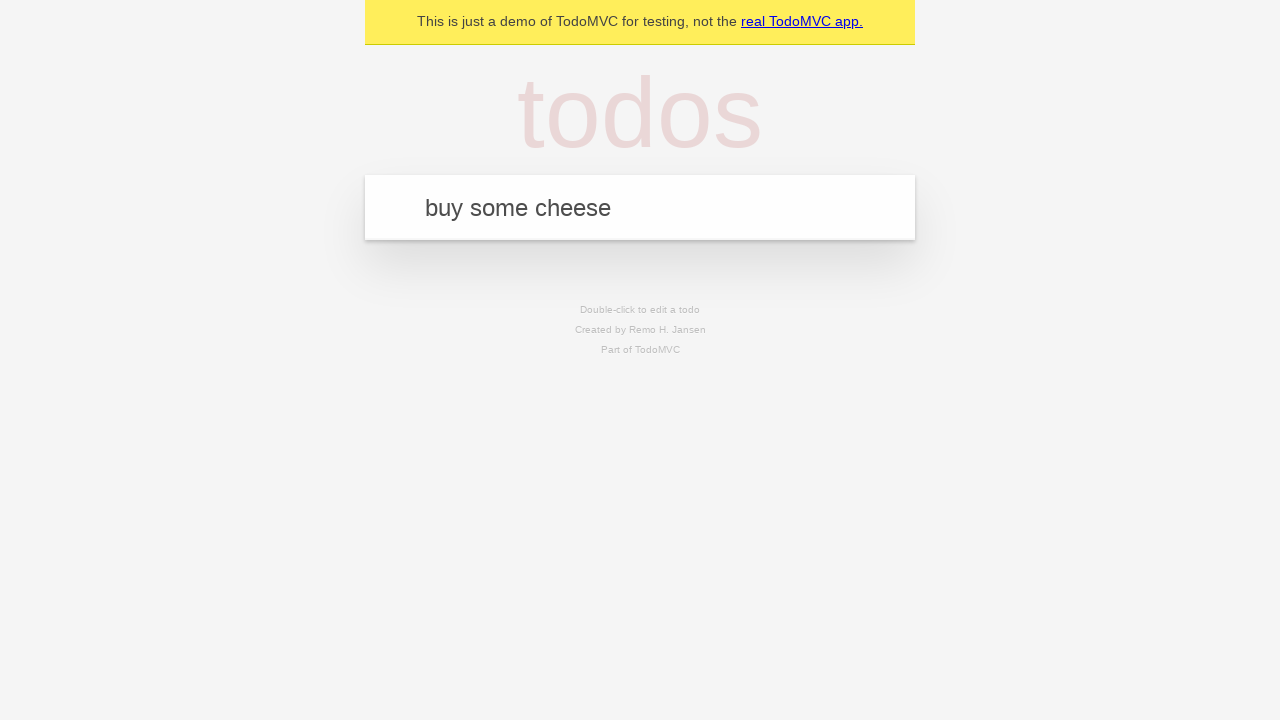

Pressed Enter to create first todo item on internal:attr=[placeholder="What needs to be done?"i]
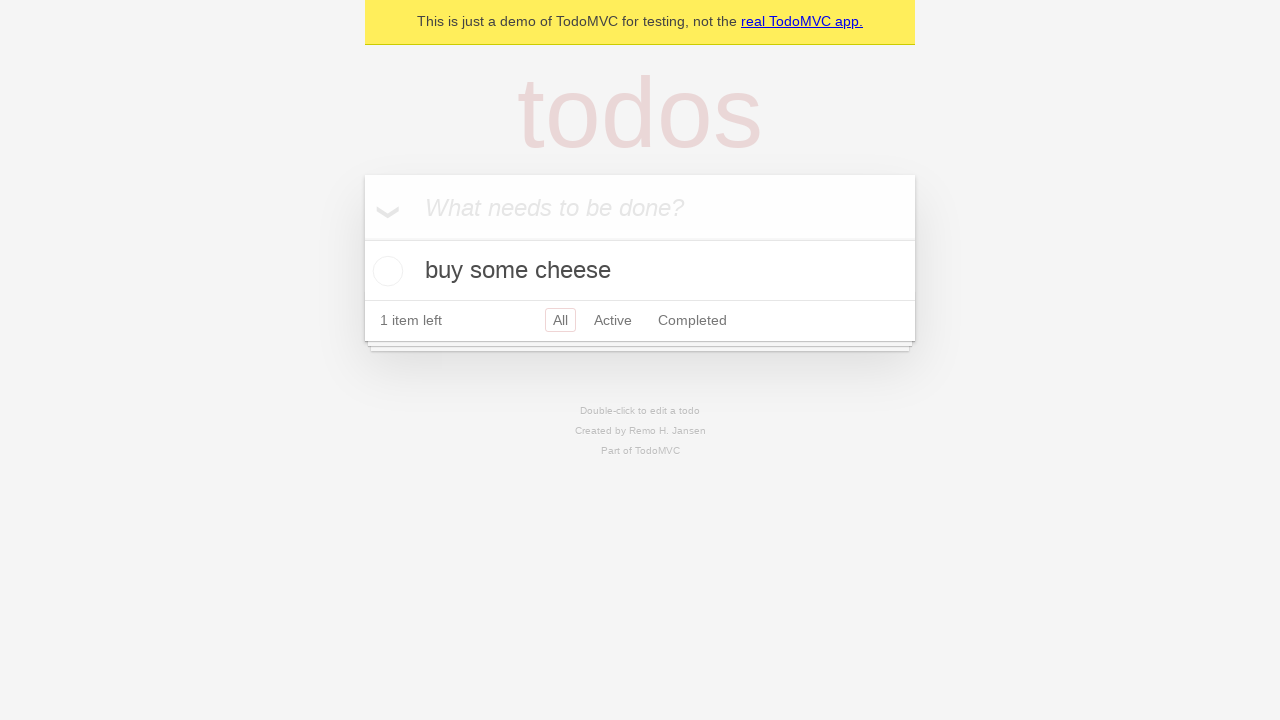

Filled input with 'feed the cat' on internal:attr=[placeholder="What needs to be done?"i]
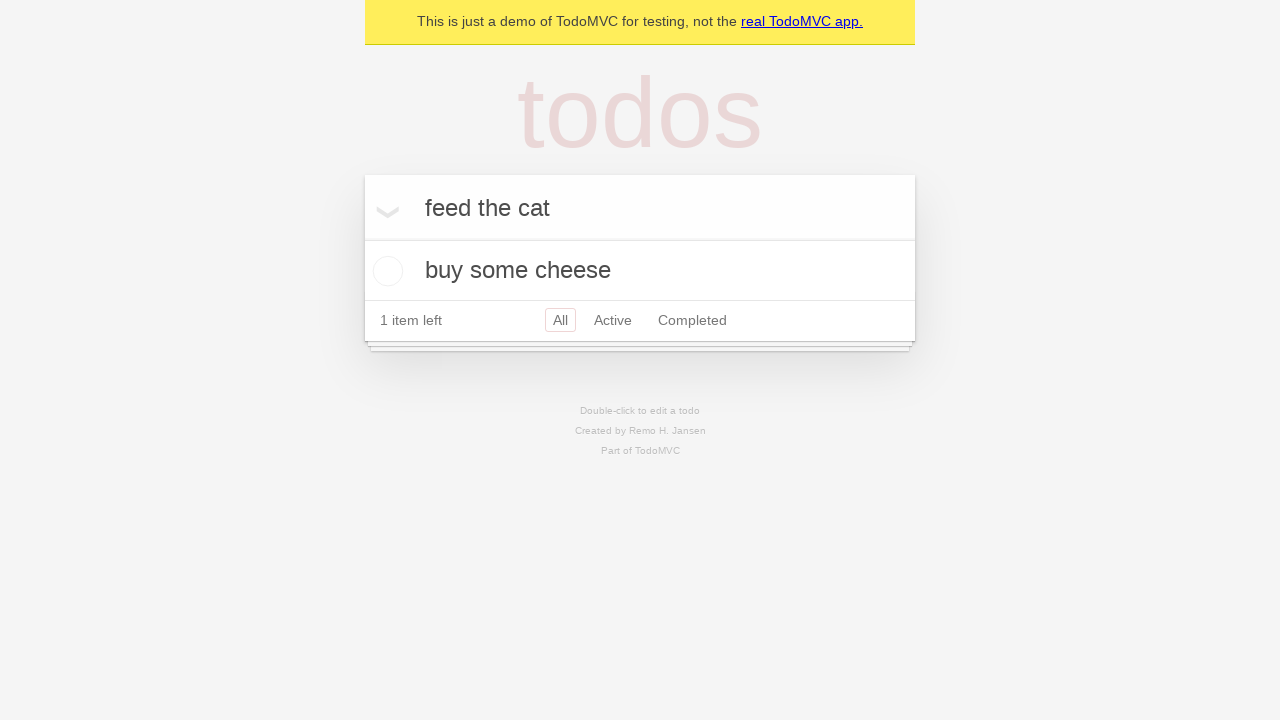

Pressed Enter to create second todo item on internal:attr=[placeholder="What needs to be done?"i]
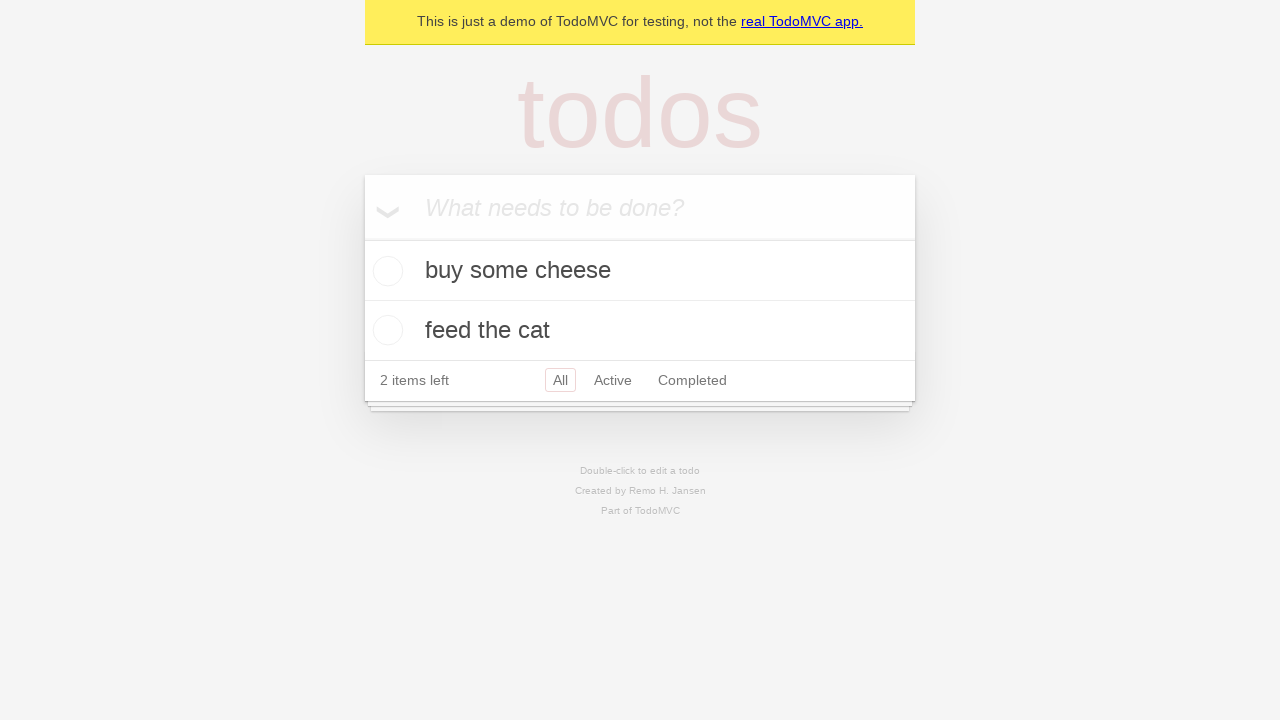

Located the first todo item
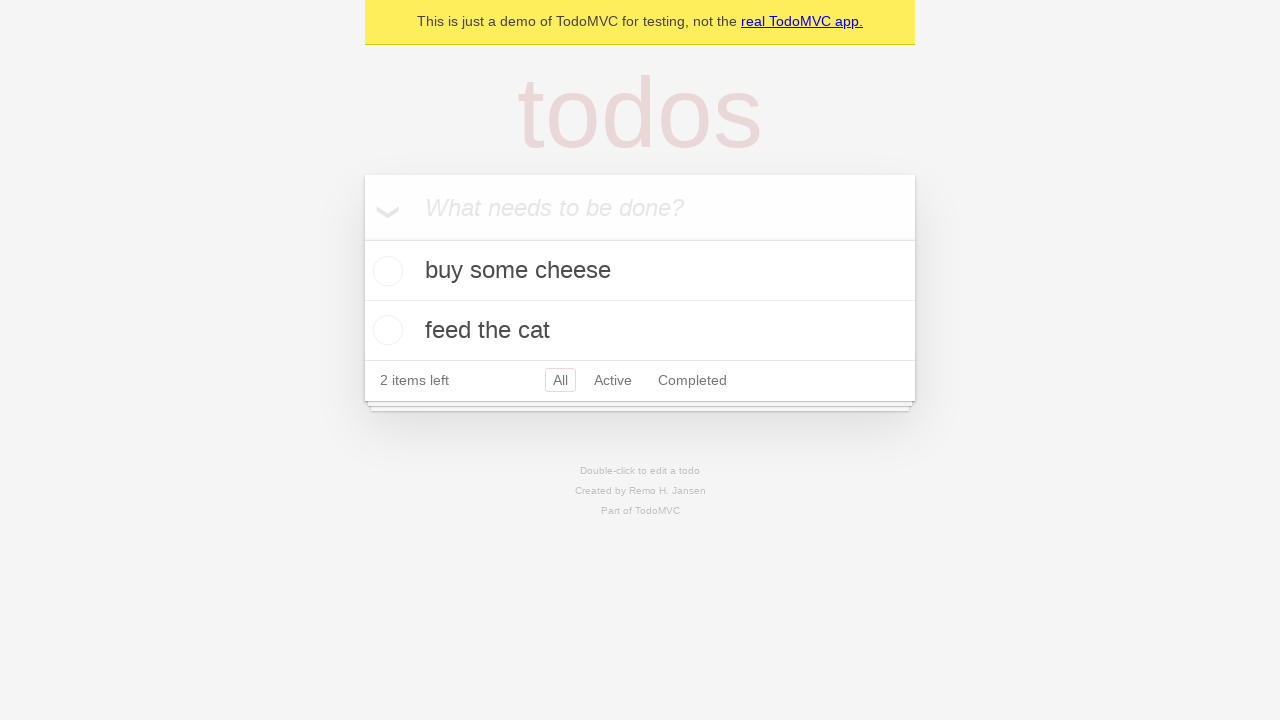

Located the checkbox for the first todo item
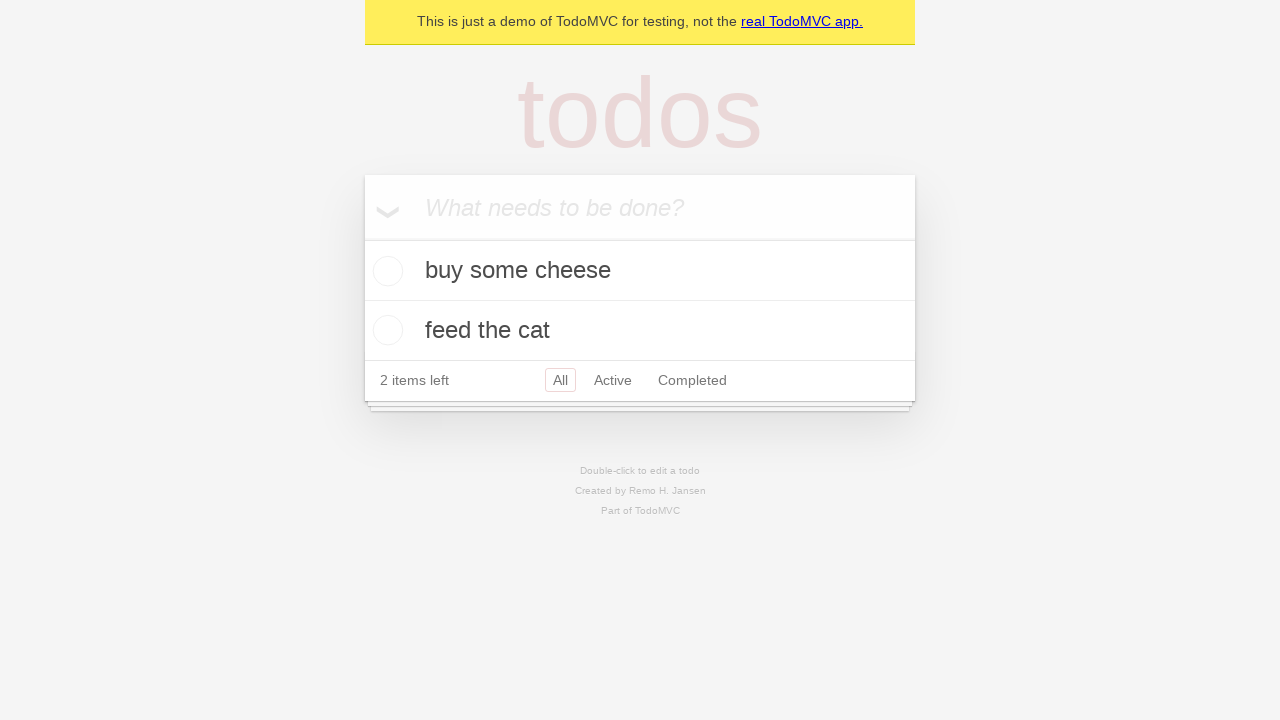

Checked the first todo item's checkbox to mark it complete at (385, 271) on internal:testid=[data-testid="todo-item"s] >> nth=0 >> internal:role=checkbox
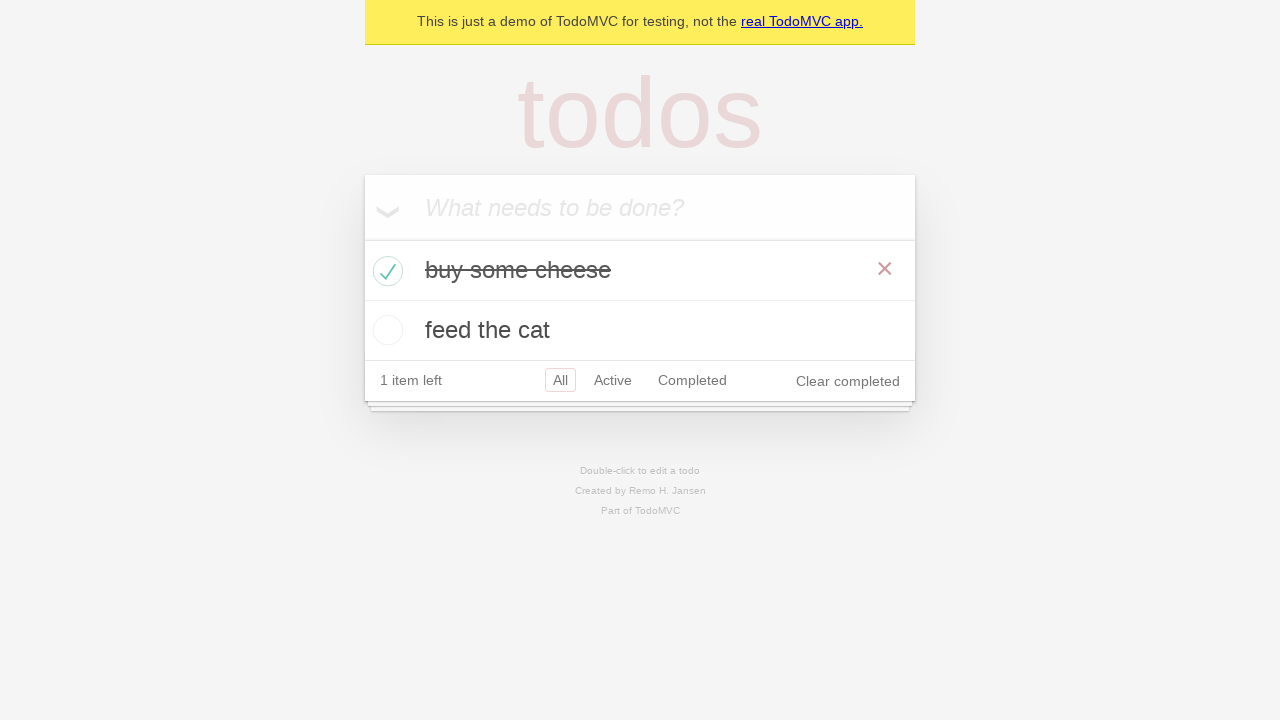

Unchecked the first todo item's checkbox to un-mark it as complete at (385, 271) on internal:testid=[data-testid="todo-item"s] >> nth=0 >> internal:role=checkbox
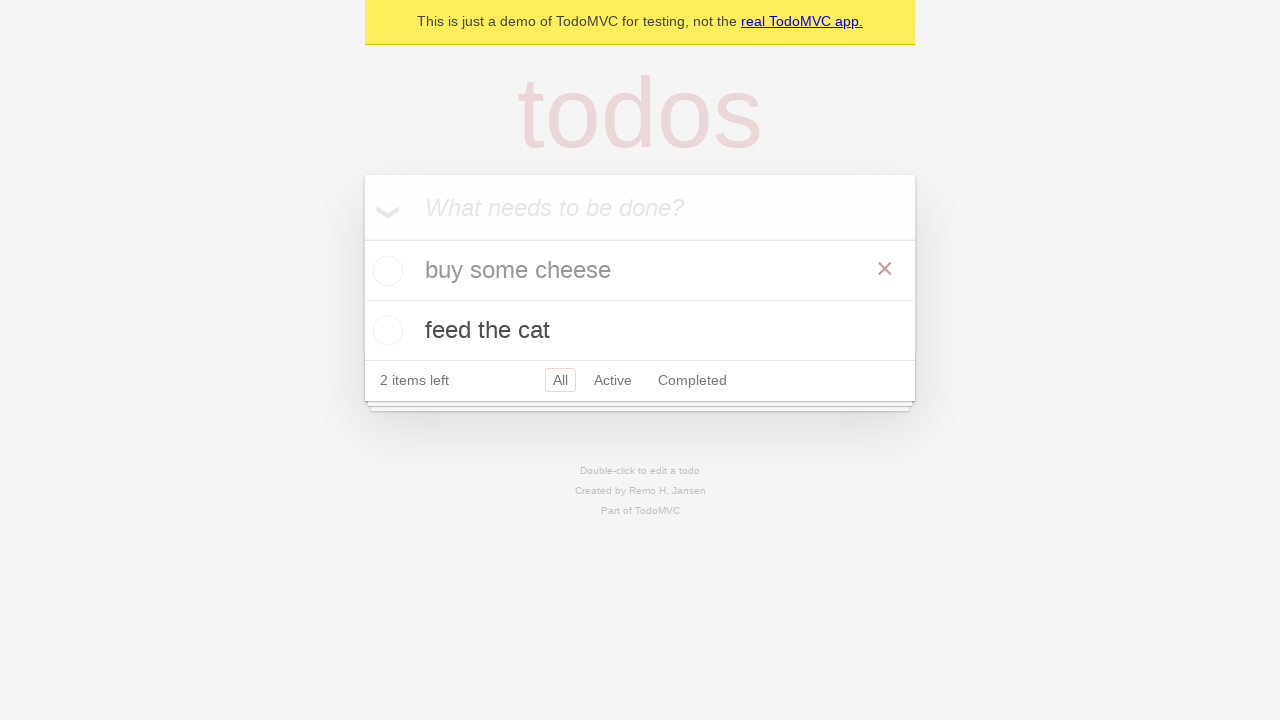

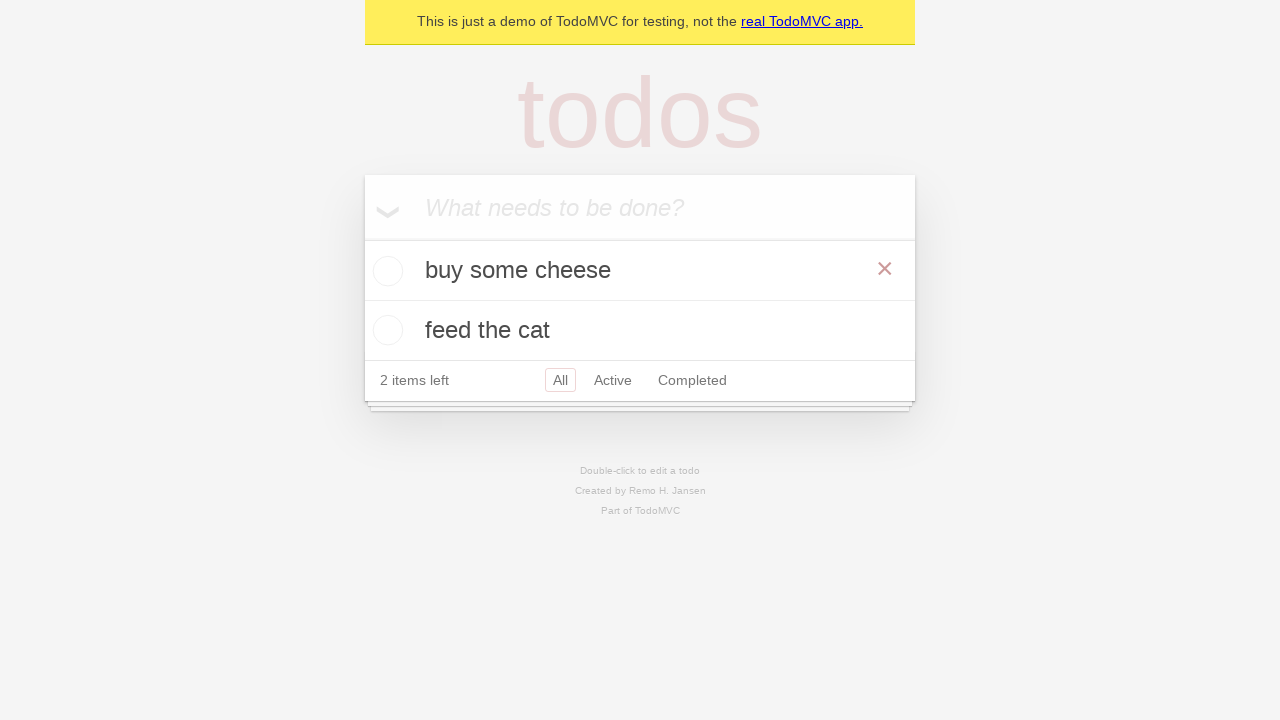